Tests alert handling functionality by clicking buttons to trigger an alert and accepting it

Starting URL: https://demo.automationtesting.in/Alerts.html

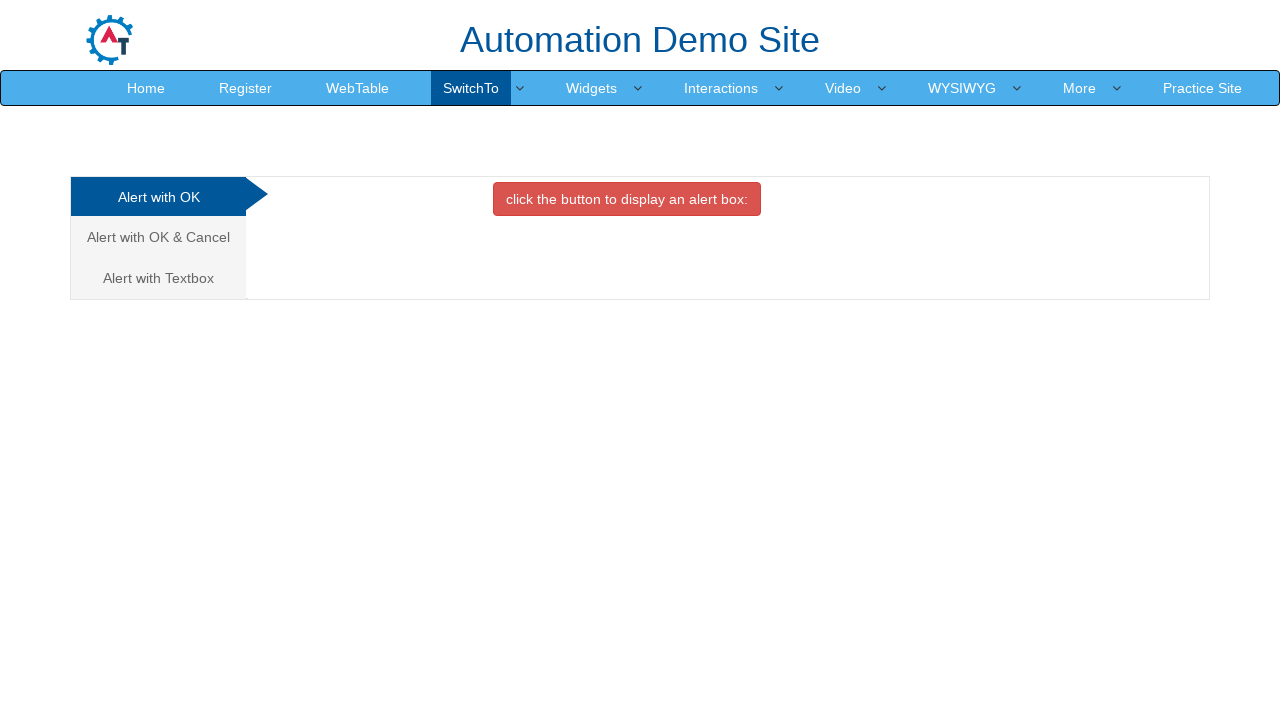

Clicked on the second alert tab/link at (158, 237) on (//a[@class='analystic'])[2]
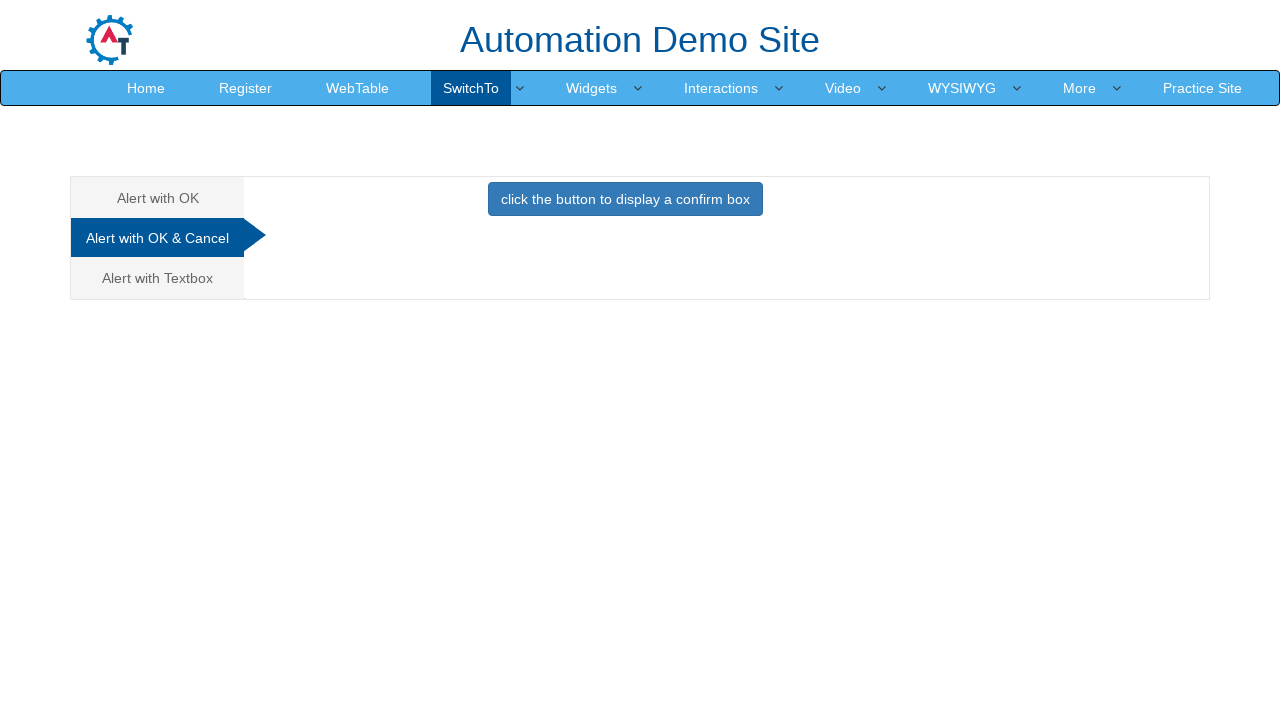

Clicked the button to trigger the alert at (625, 199) on xpath=//button[@class='btn btn-primary']
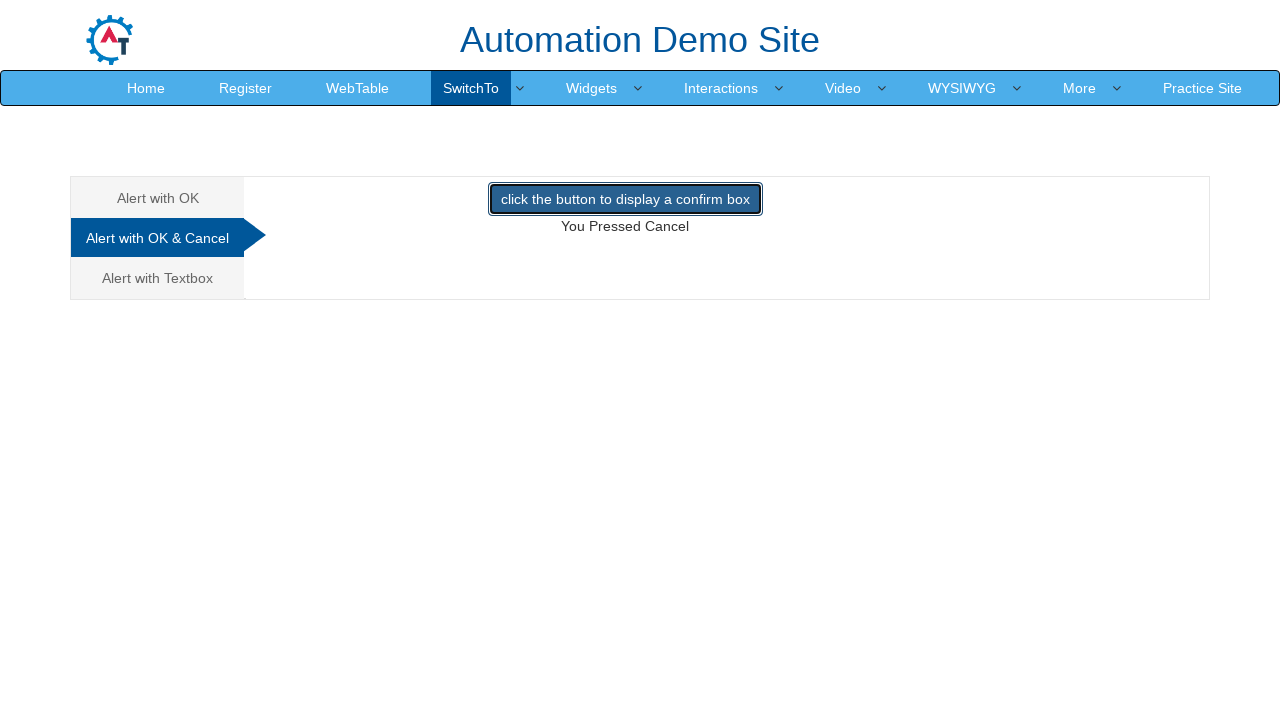

Alert dialog accepted
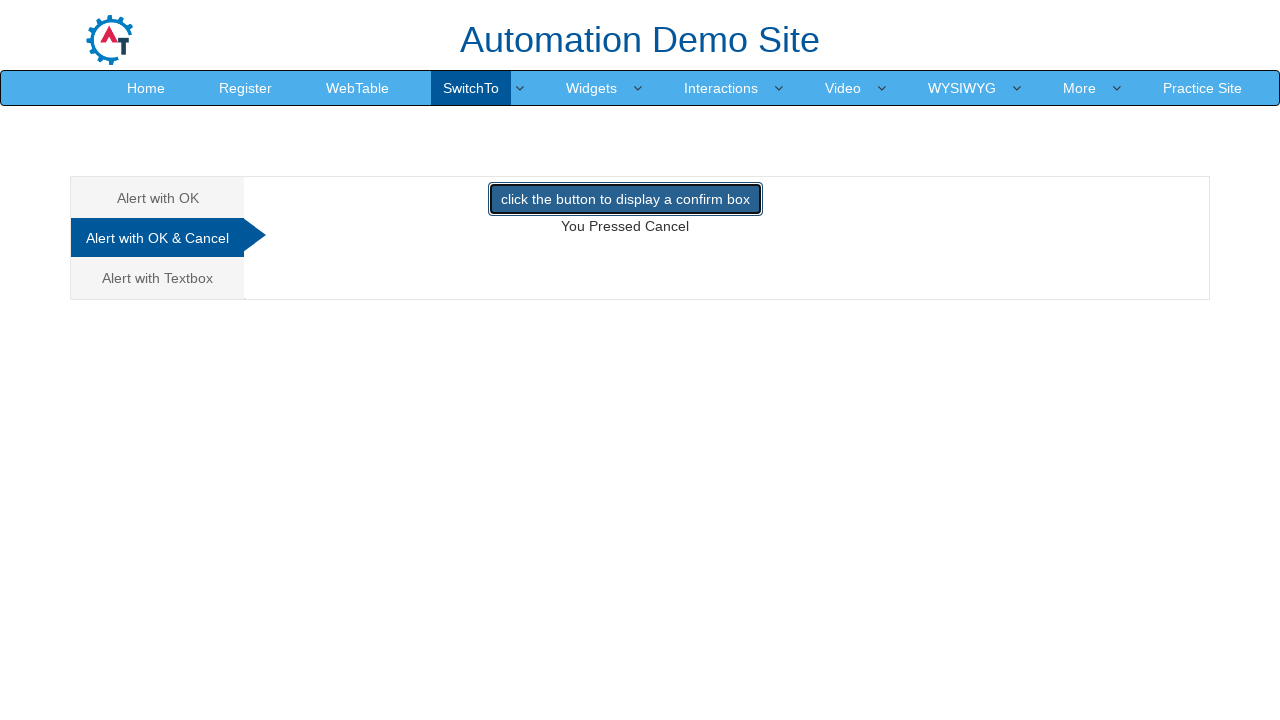

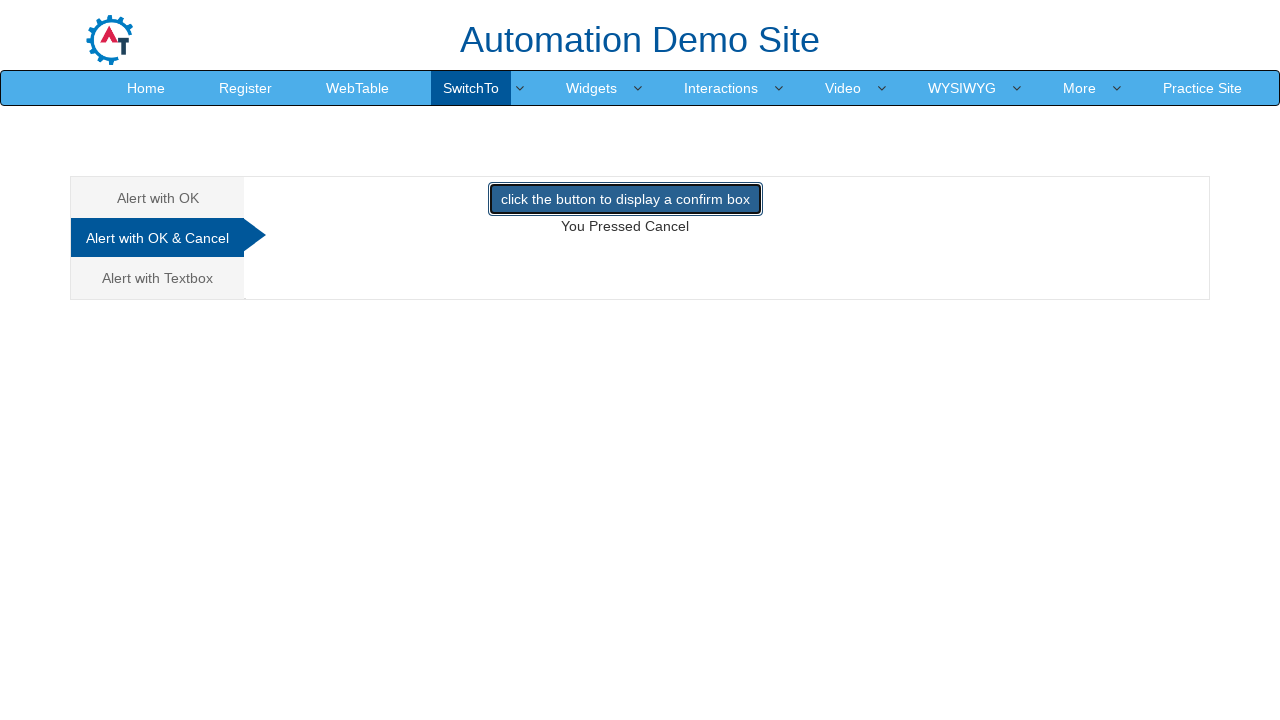